Searches for "Api test" on YouTube

Starting URL: https://www.youtube.com/

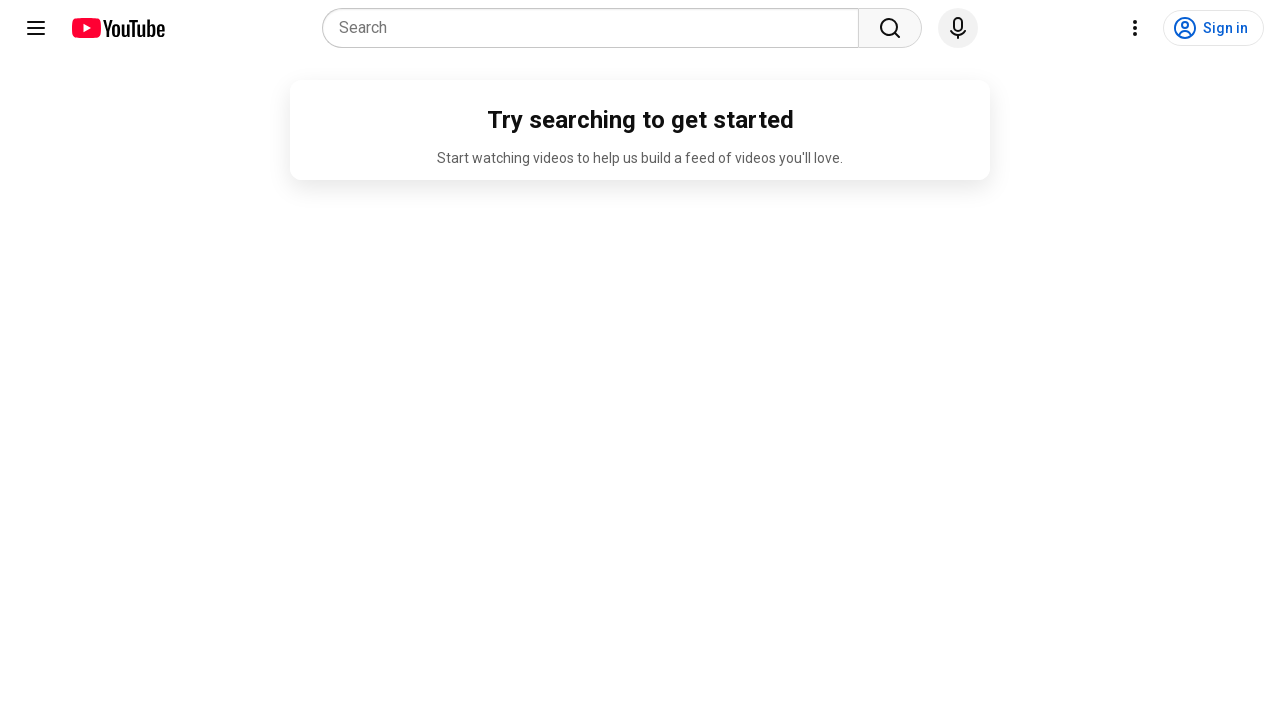

Filled YouTube search field with 'Api test' on input[name='search_query']
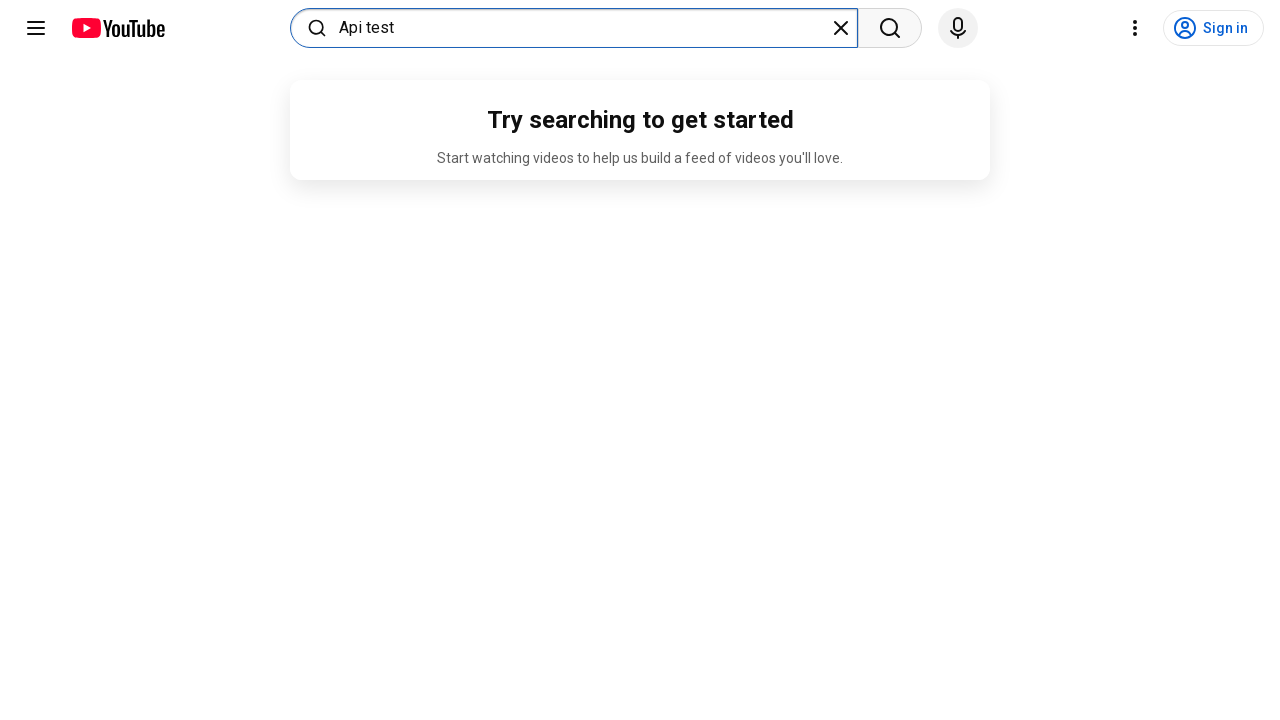

Pressed Enter to search for 'Api test' on YouTube on input[name='search_query']
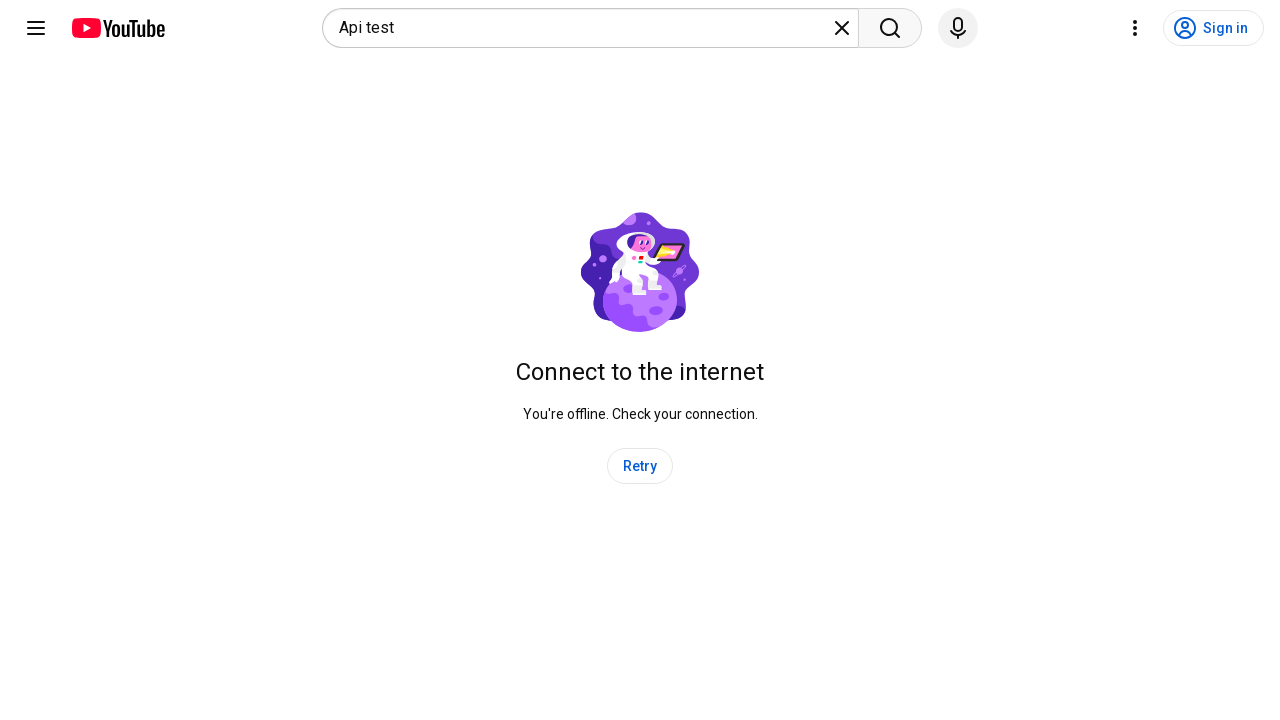

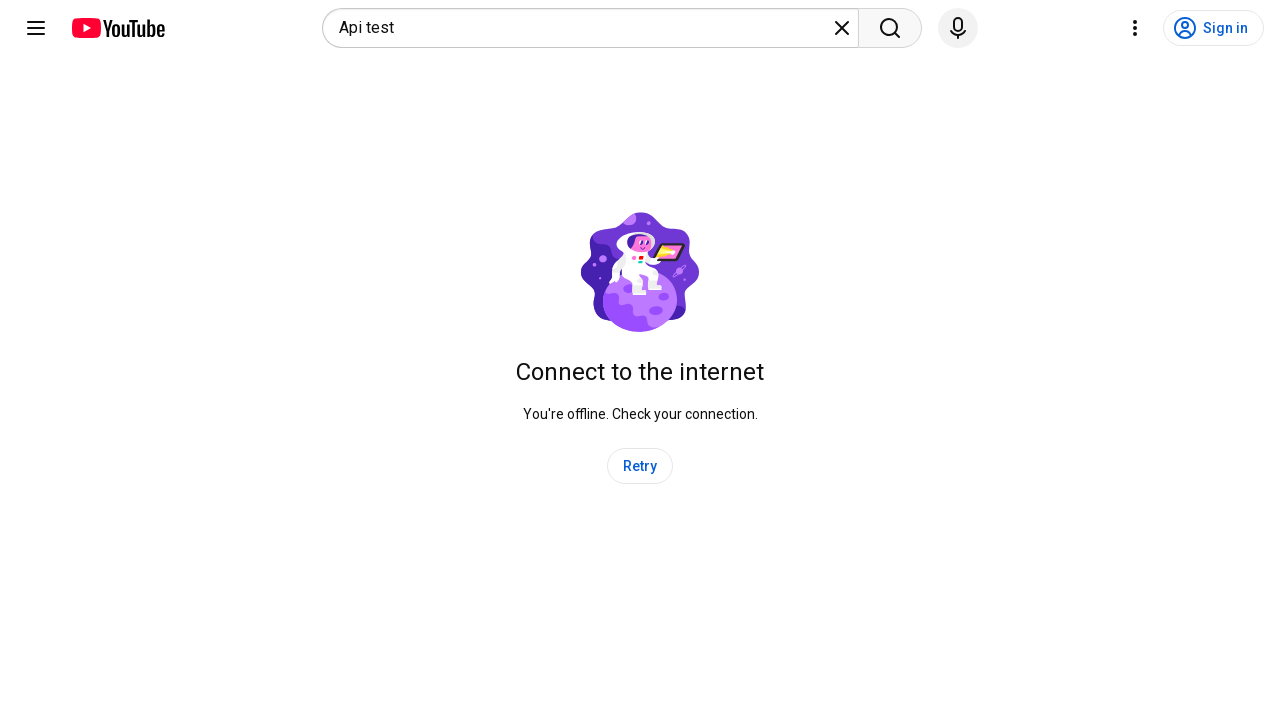